Tests the datepicker widget functionality by navigating to the Datepicker page and selecting dates in both disabled and enabled datepicker fields, including month selection from dropdown.

Starting URL: https://demo.automationtesting.in/Windows.html

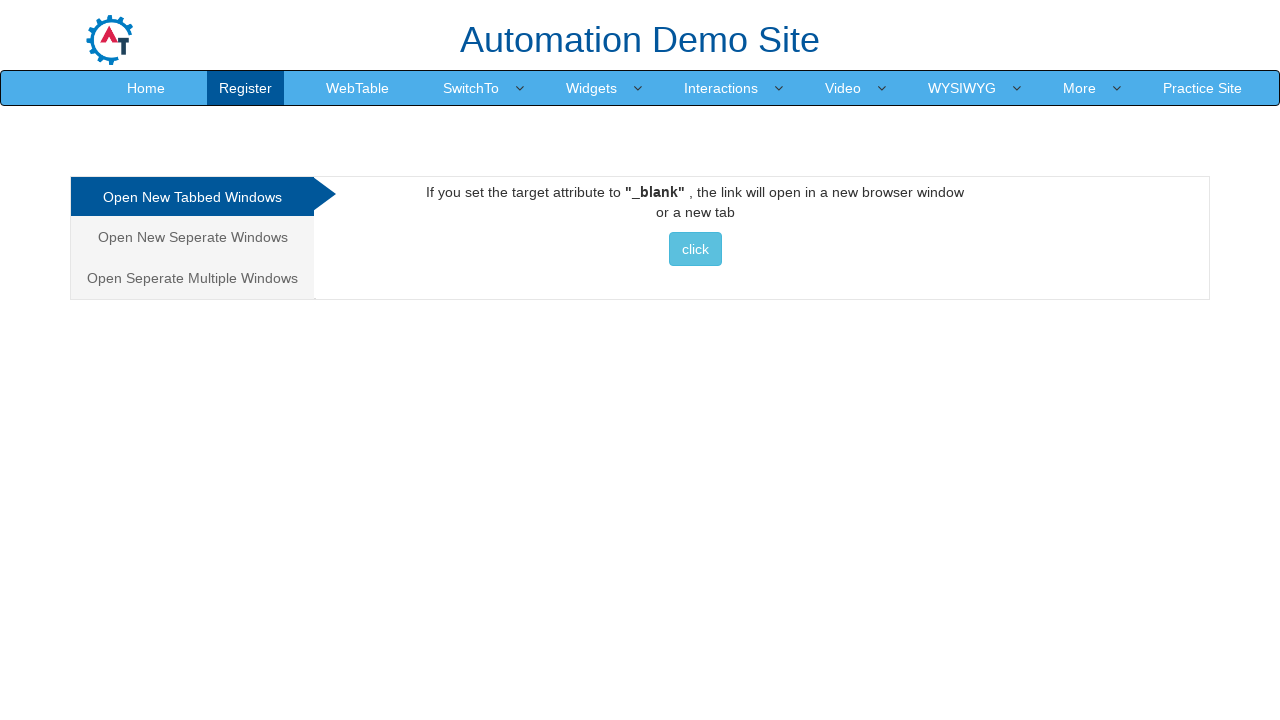

Clicked on Widgets menu at (592, 88) on xpath=//a[contains(text(),'Widgets')]
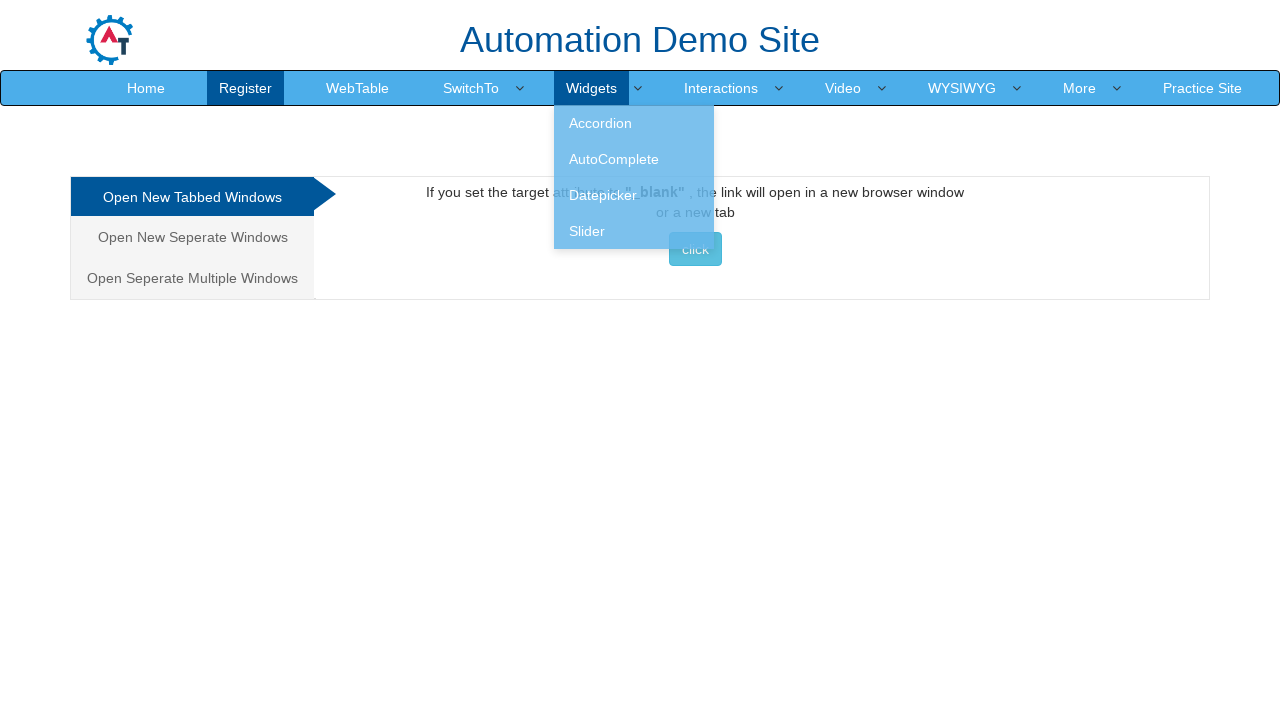

Clicked on Datepicker option at (634, 195) on xpath=//a[contains(text(),'Datepicker')]
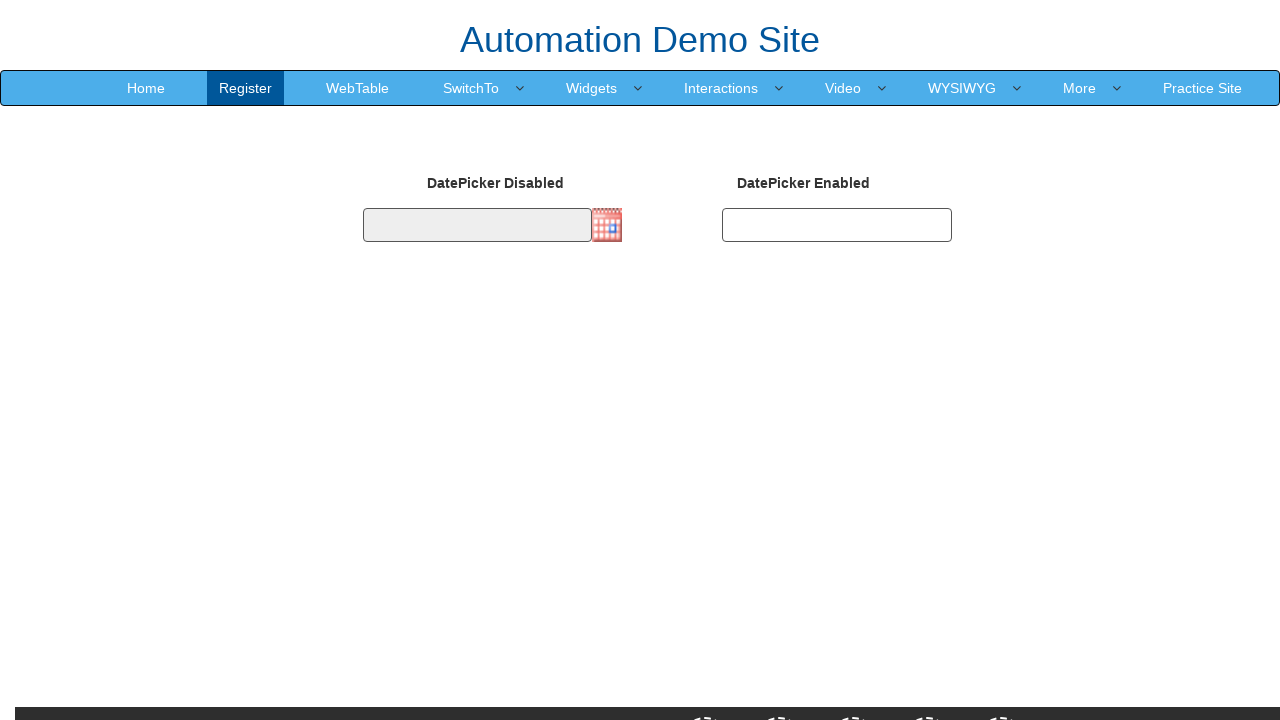

Clicked on first datepicker field at (477, 225) on #datepicker1
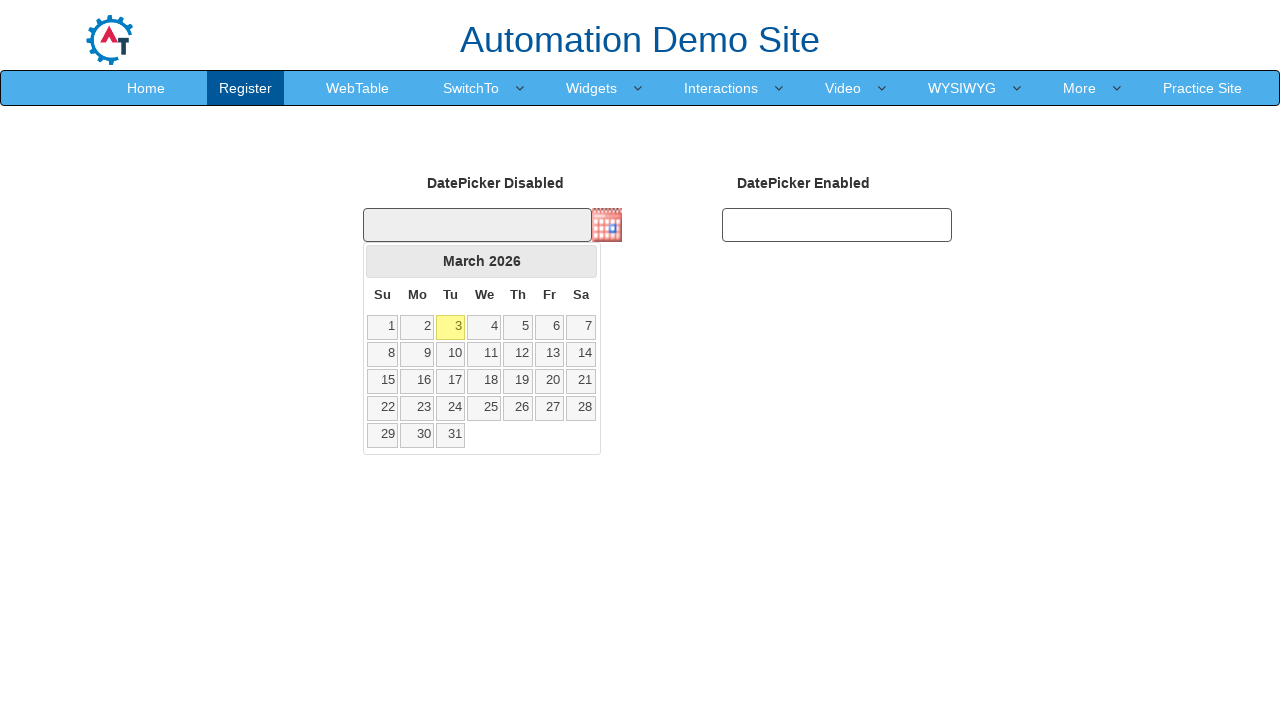

Clicked next month arrow to navigate to next month at (581, 261) on xpath=//a[@class='ui-datepicker-next ui-corner-all']
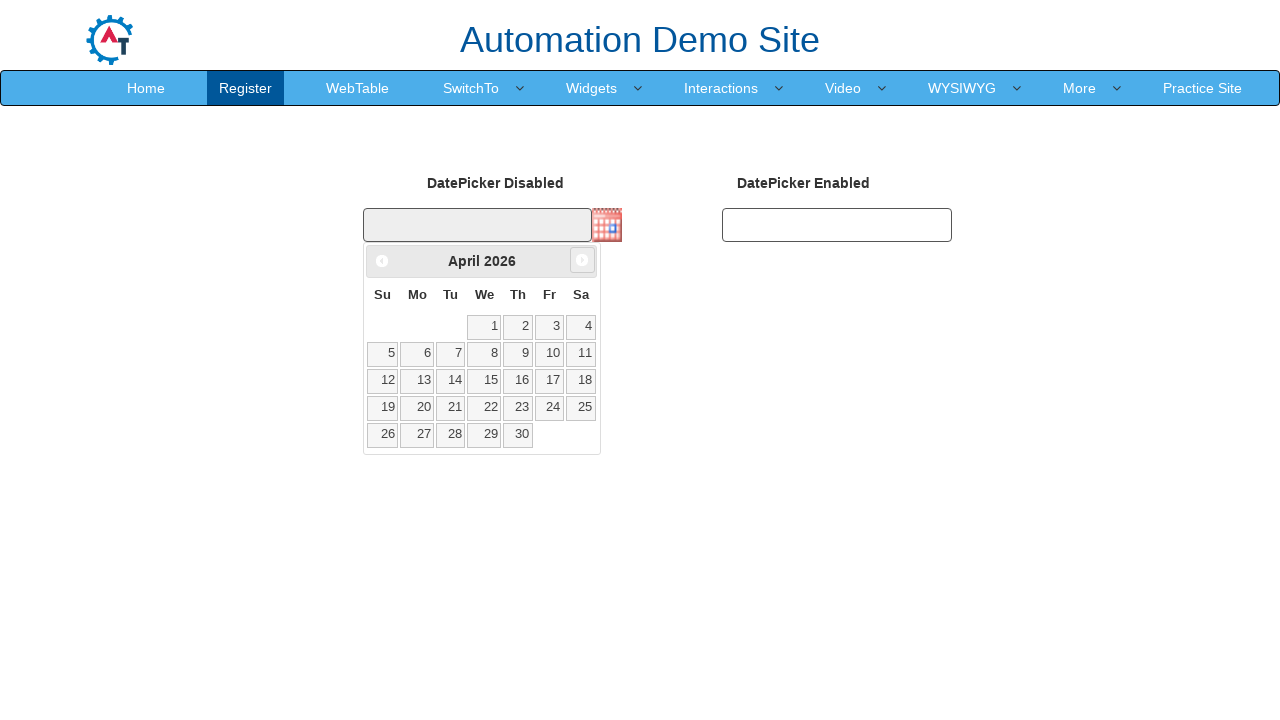

Selected day 7 from the disabled datepicker at (451, 354) on xpath=//a[contains(text(),'7')]
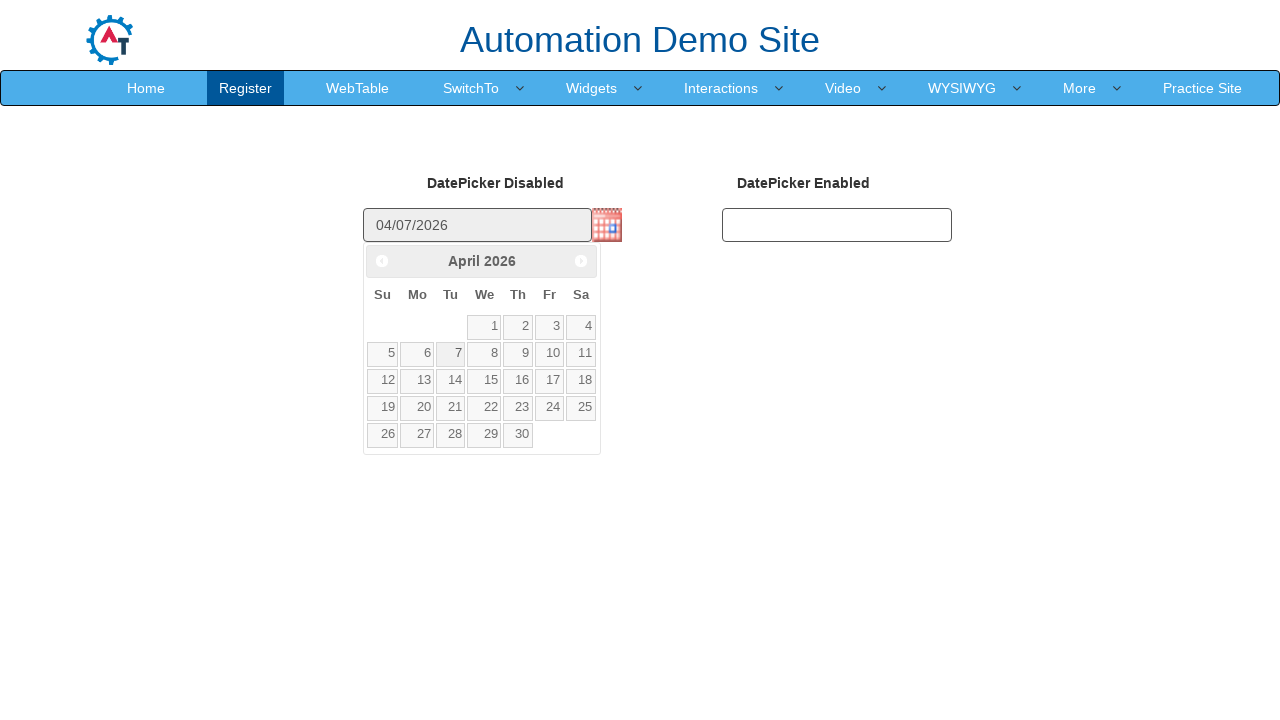

Clicked on second datepicker field at (837, 225) on #datepicker2
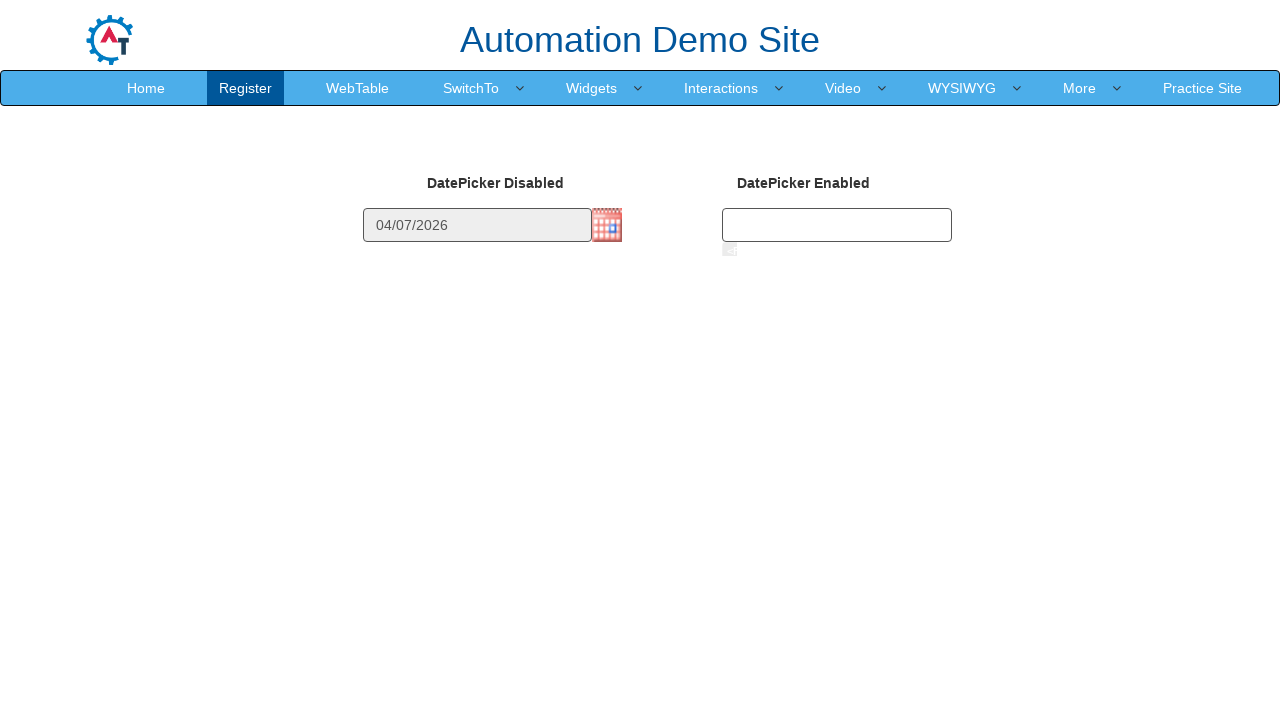

Selected December from month dropdown on //select[@title='Change the month']
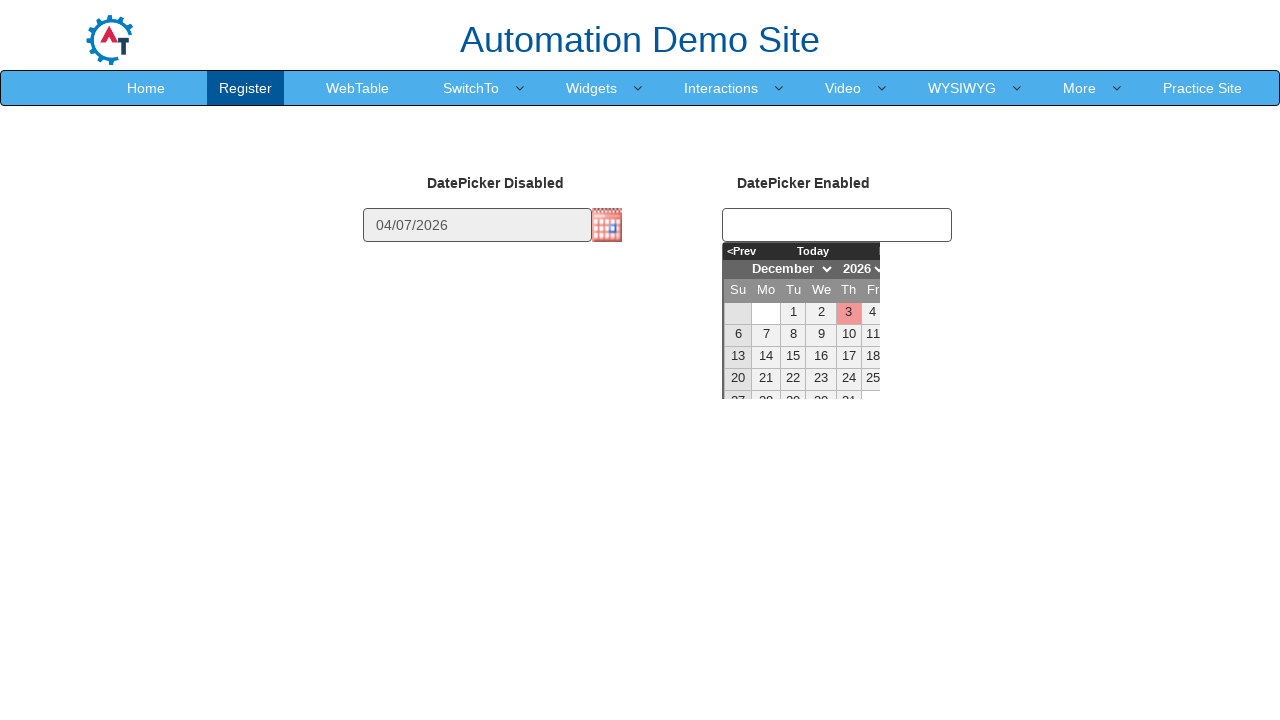

Selected day 7 from the enabled datepicker at (766, 335) on xpath=//div[@class='datepick-month']//a[contains(text(),'7')]
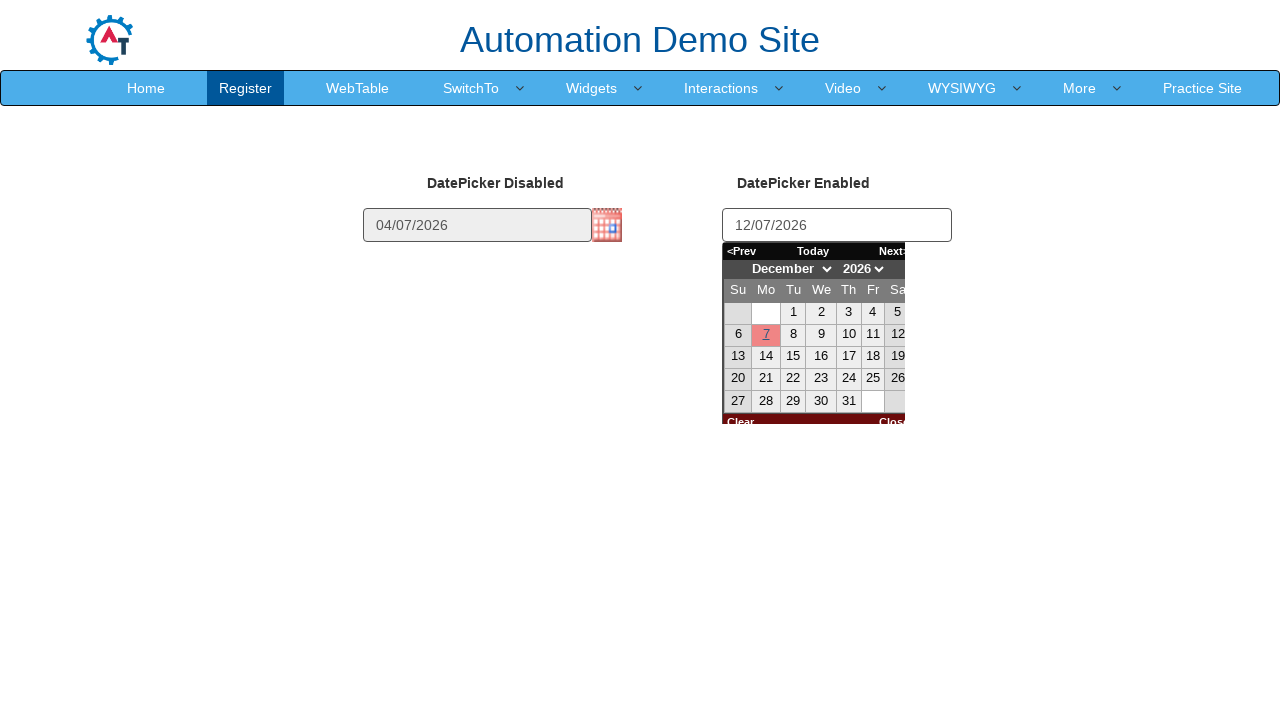

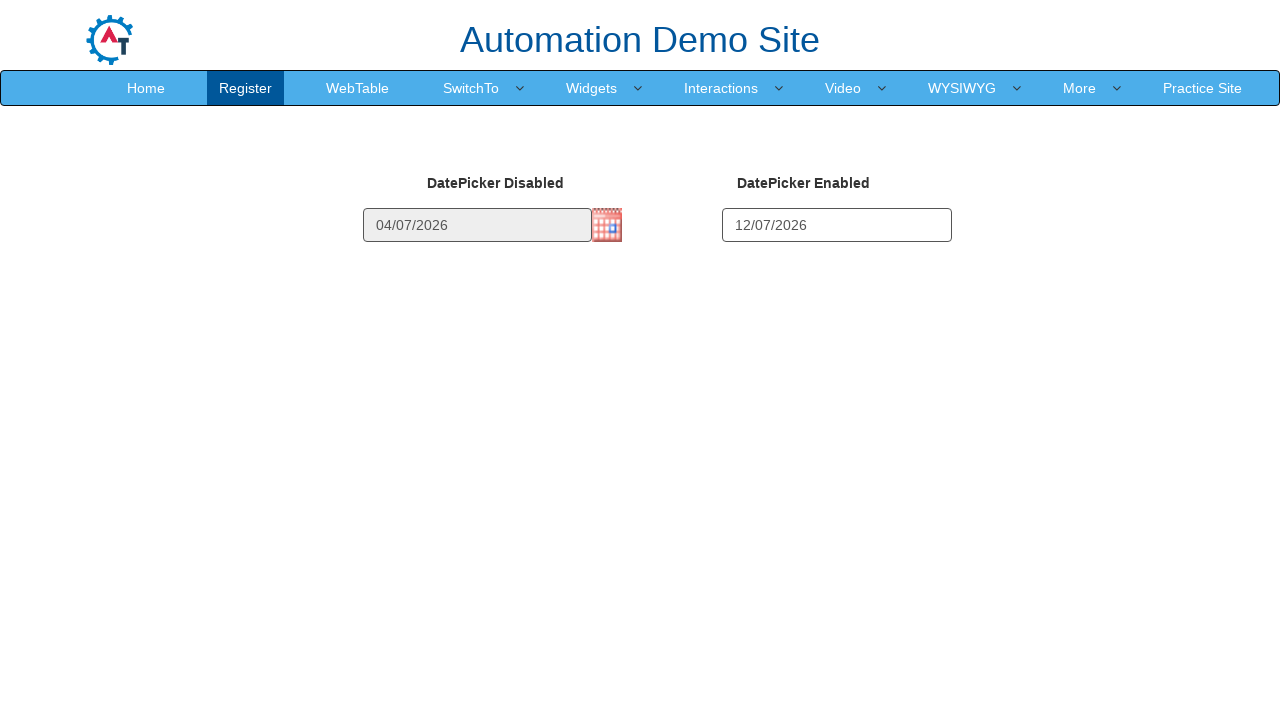